Navigates to the locators page and verifies that both headings are displayed and buttons are clickable

Starting URL: https://kristinek.github.io/site/examples/locators

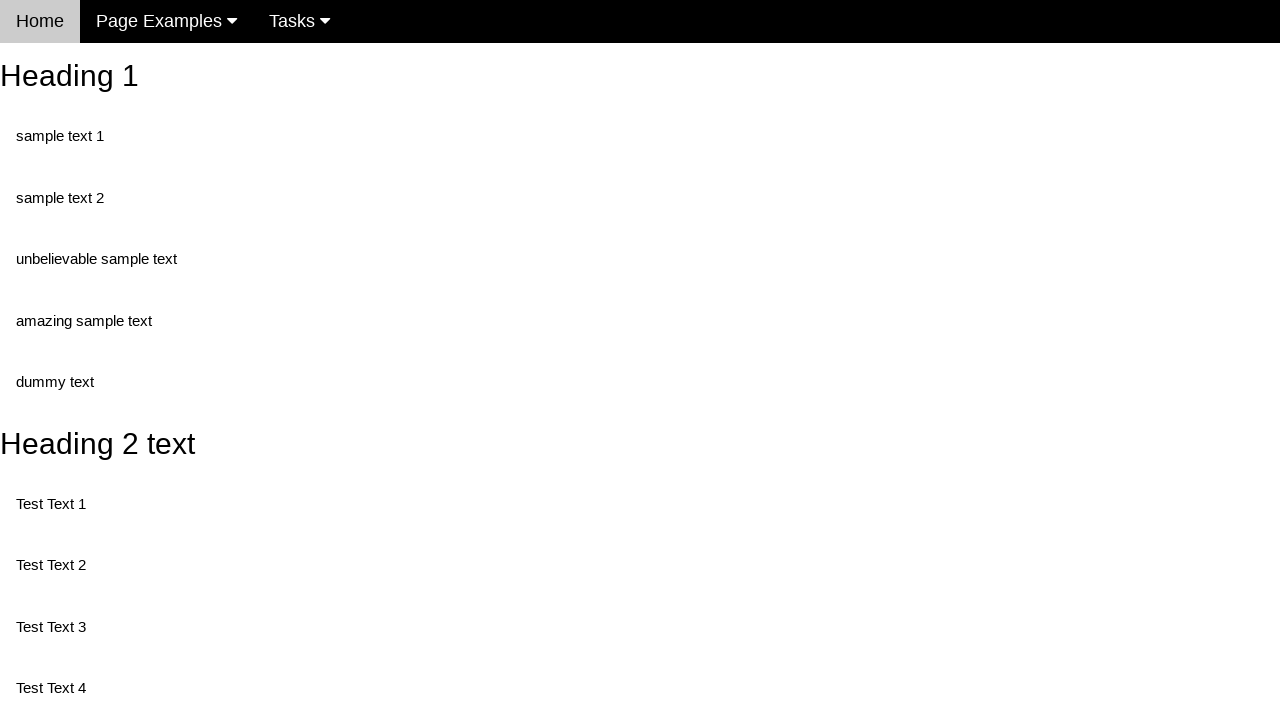

Navigated to locators page
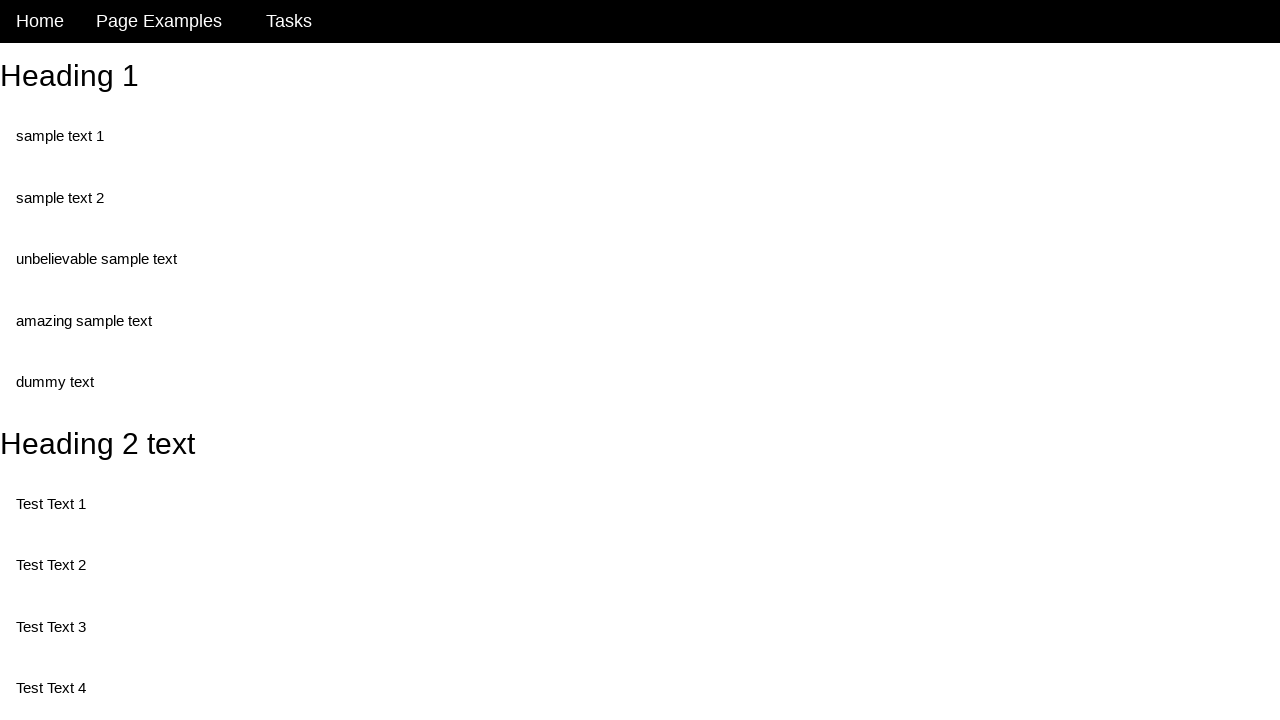

Located heading 1 element
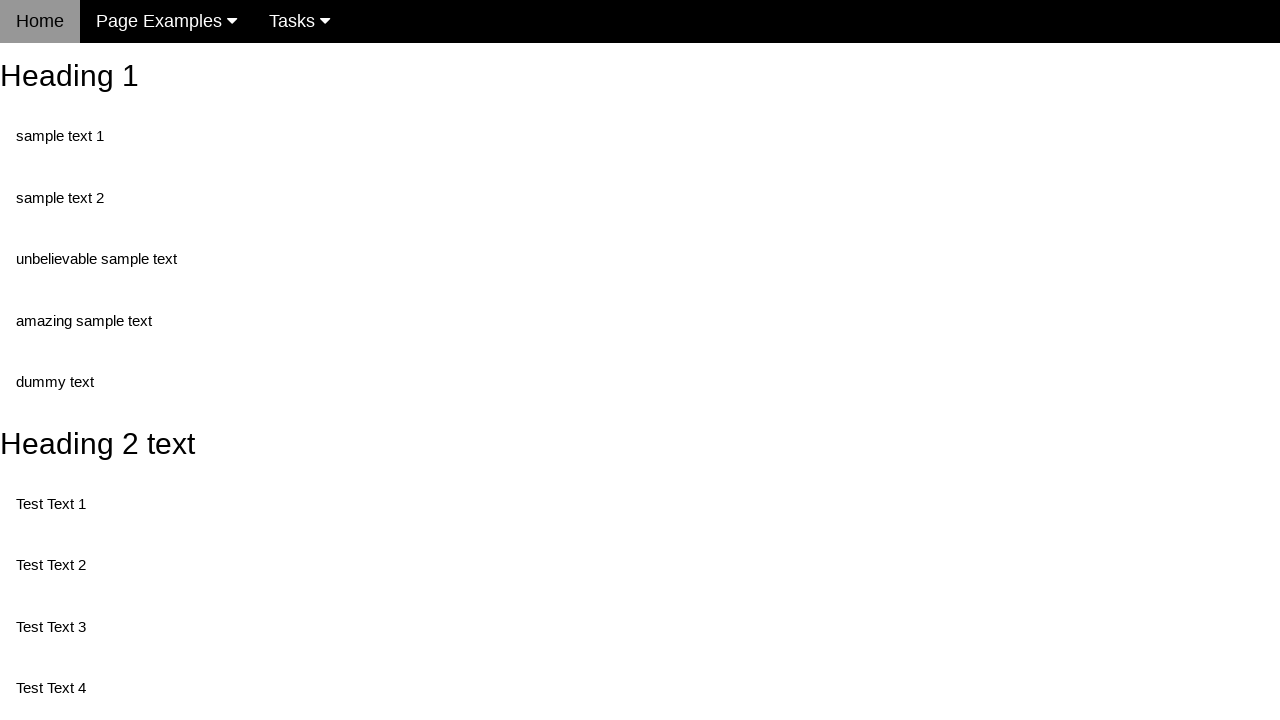

Heading 1 element is ready
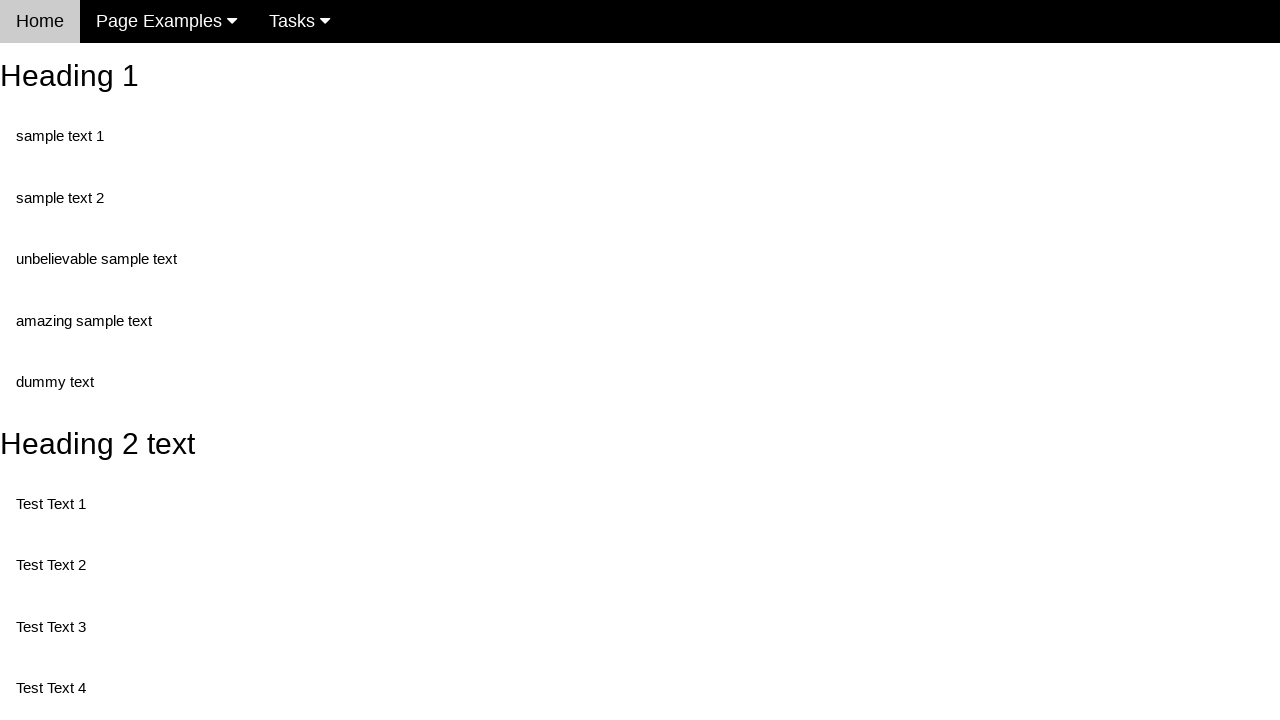

Verified heading 1 text is 'Heading 1'
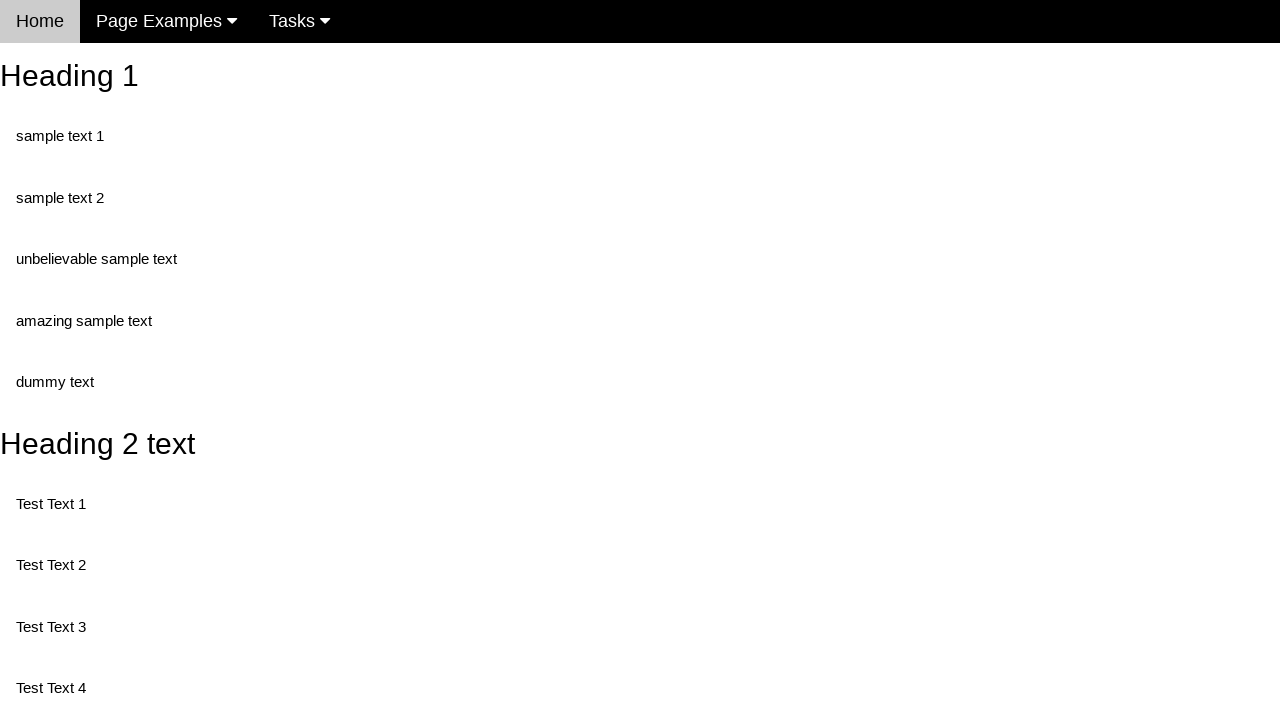

Located heading 2 element
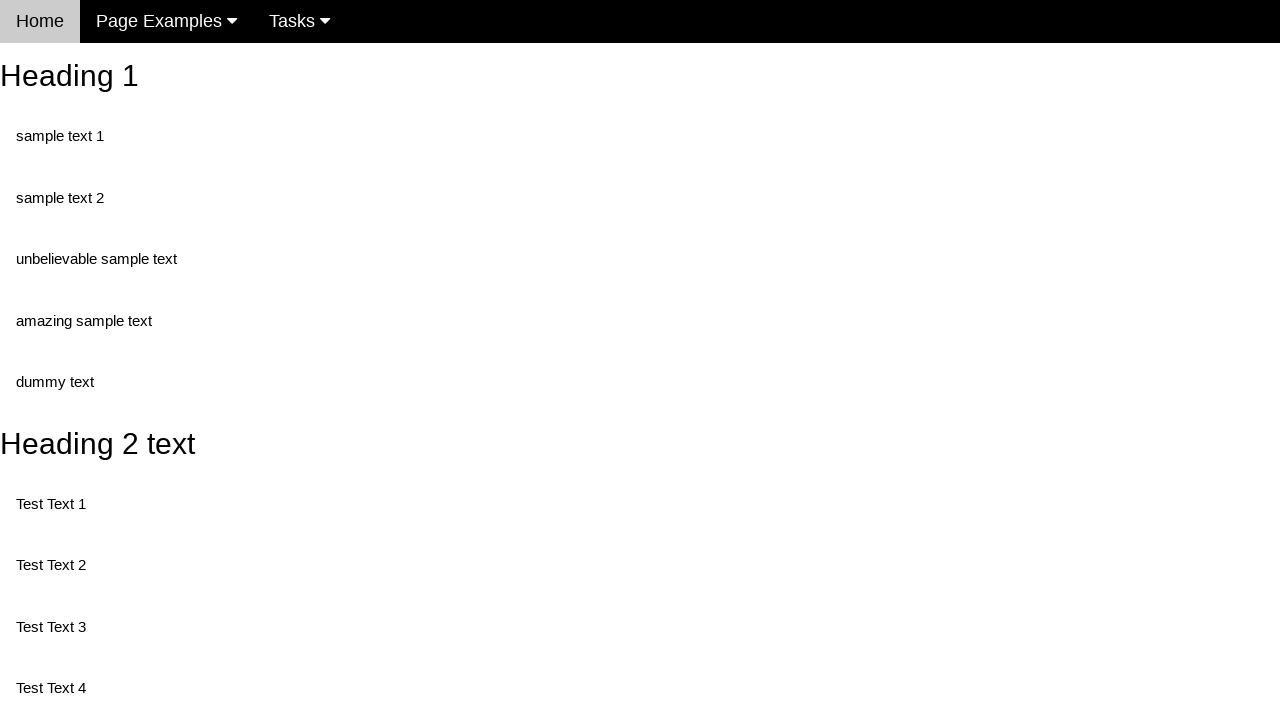

Verified heading 2 text is 'Heading 2 text'
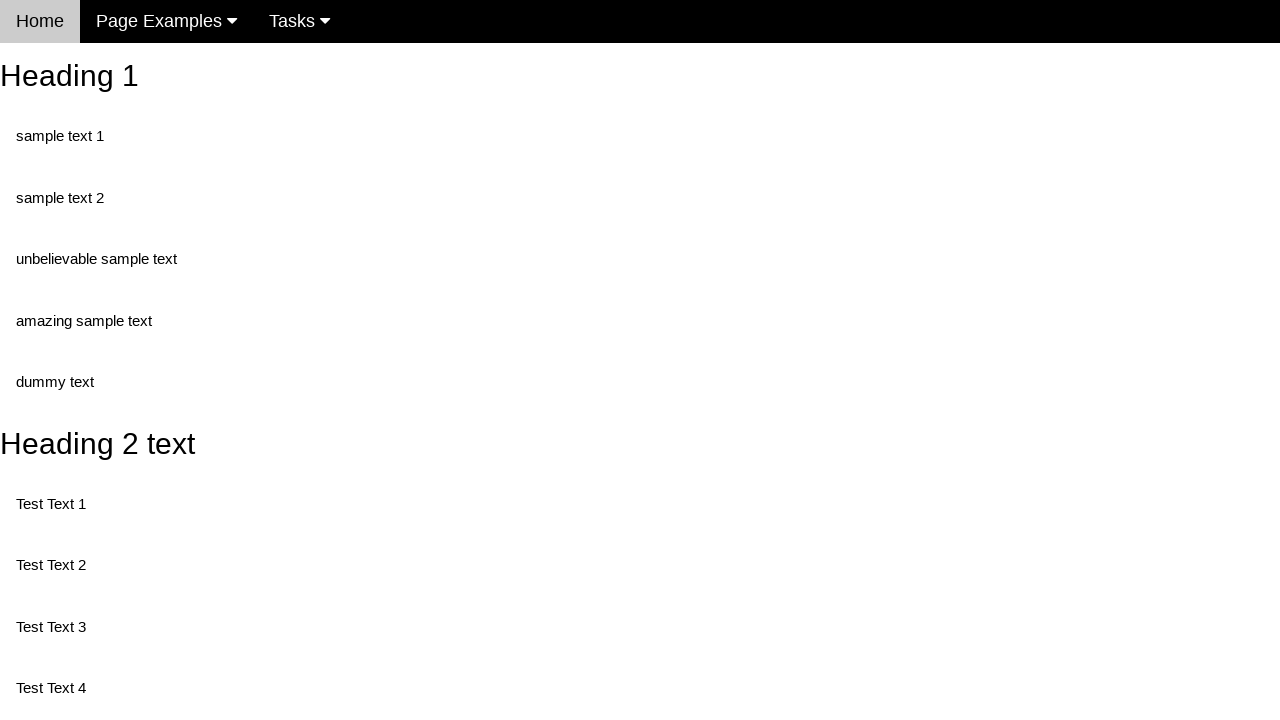

Located first button element
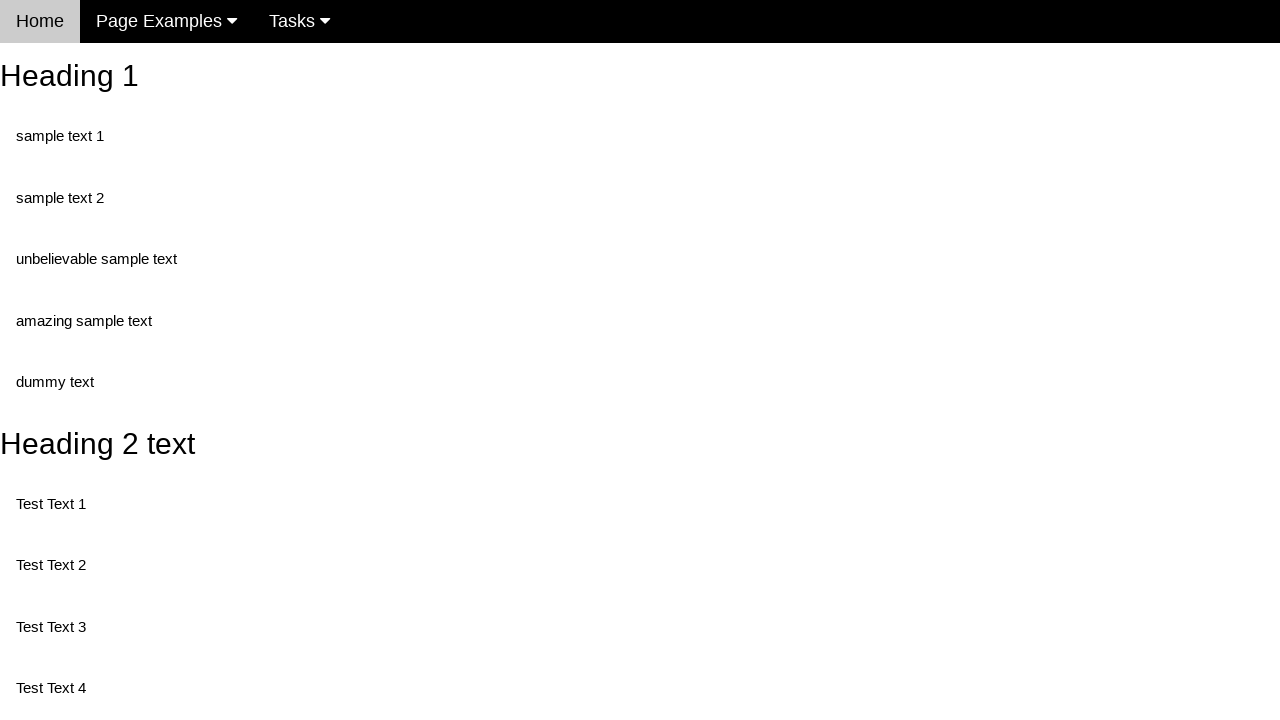

Verified first button is enabled
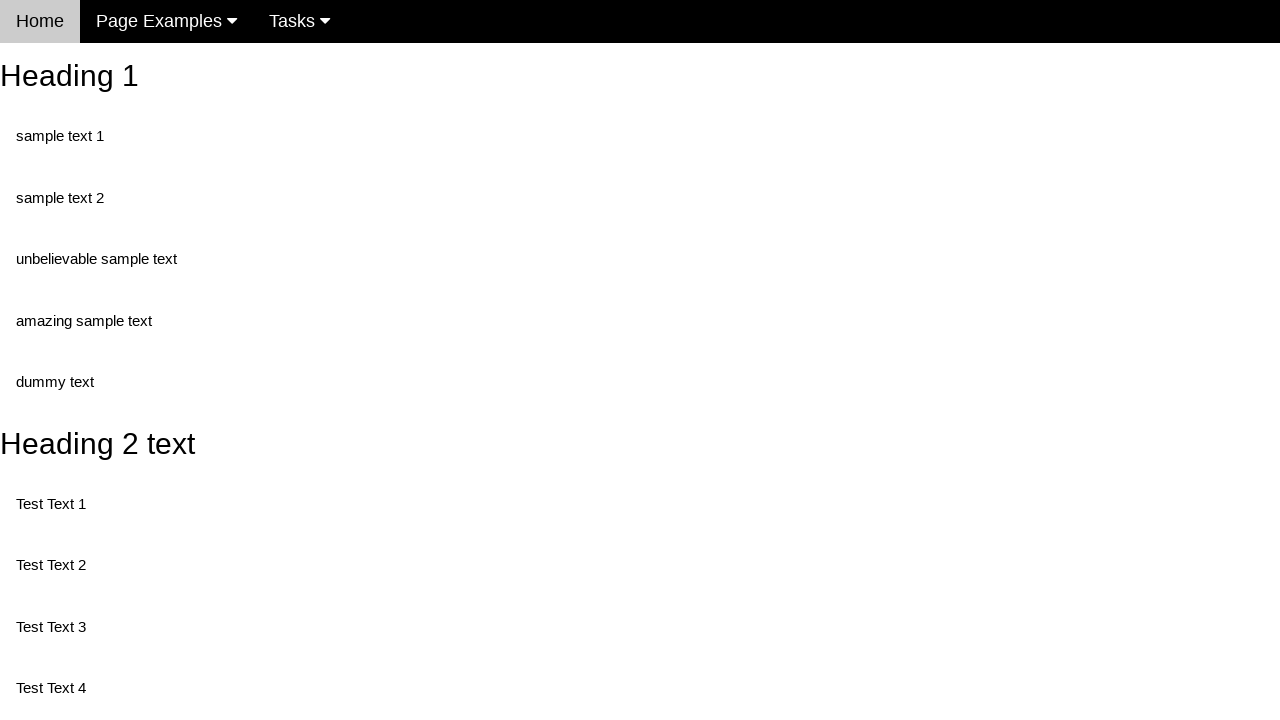

Located second button element
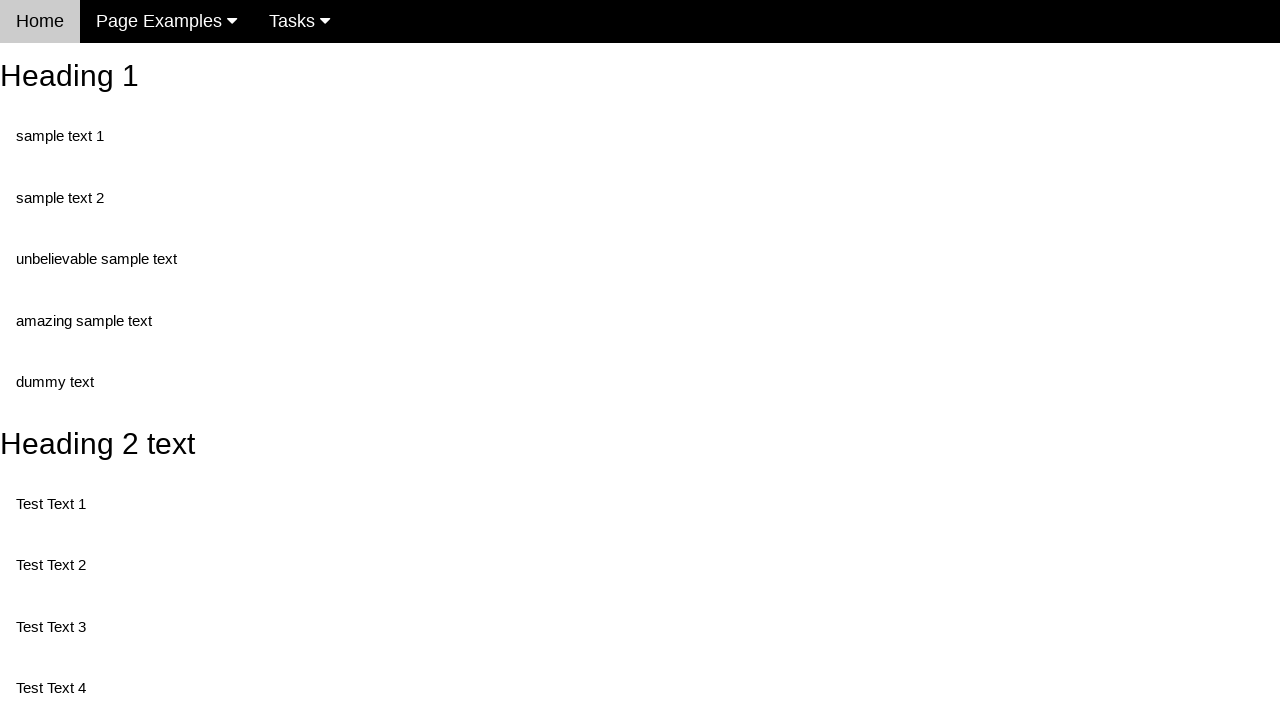

Verified second button is enabled
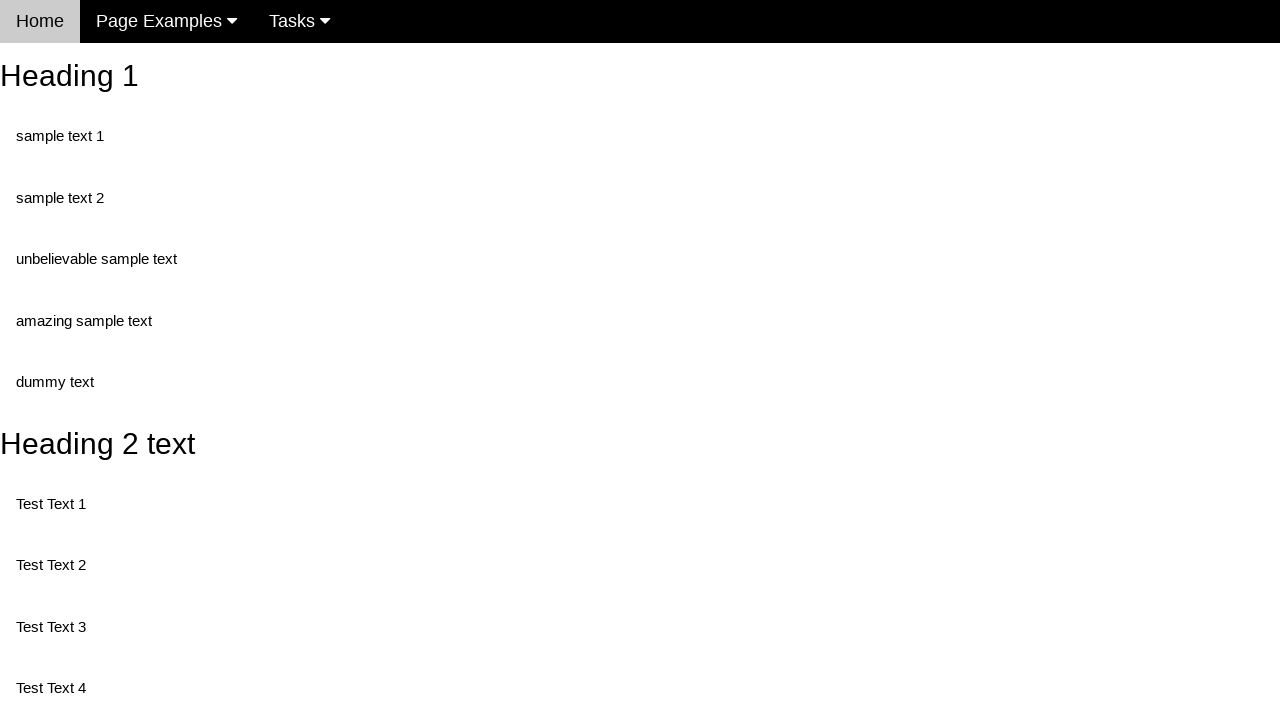

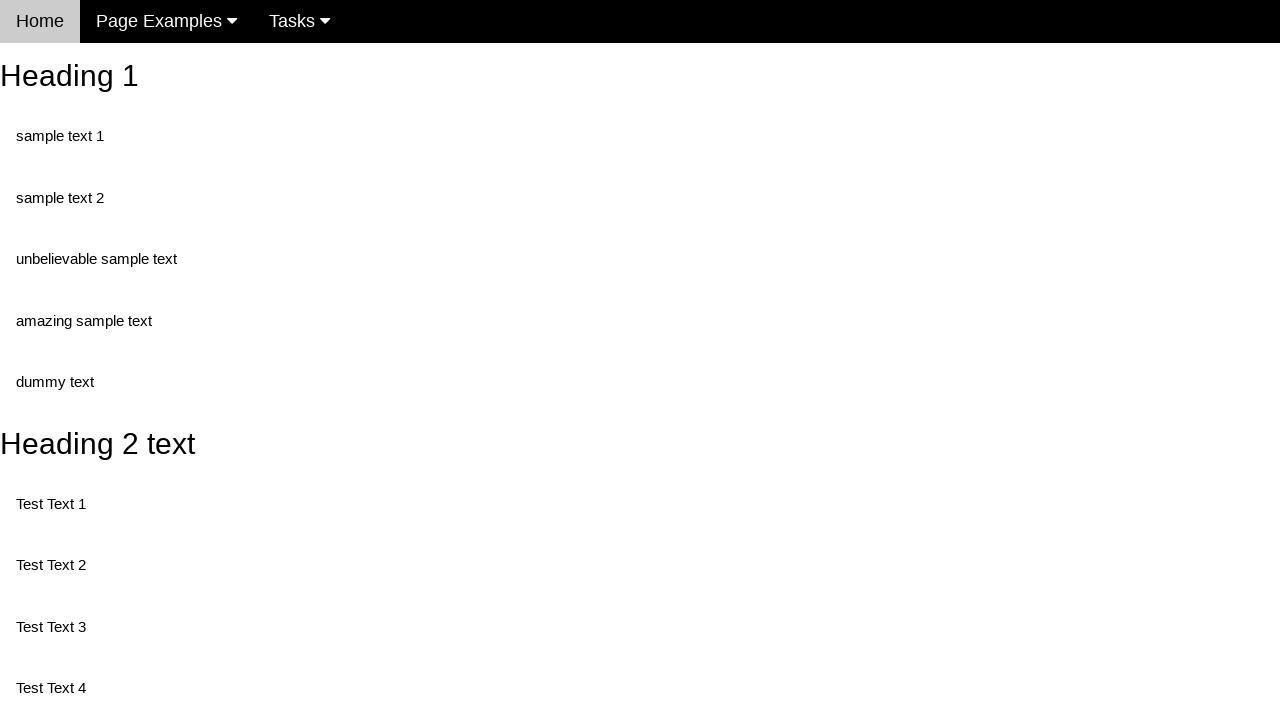